Tests file upload functionality on DemoQA by uploading a file through the file input element and verifying the upload completes

Starting URL: https://demoqa.com/upload-download

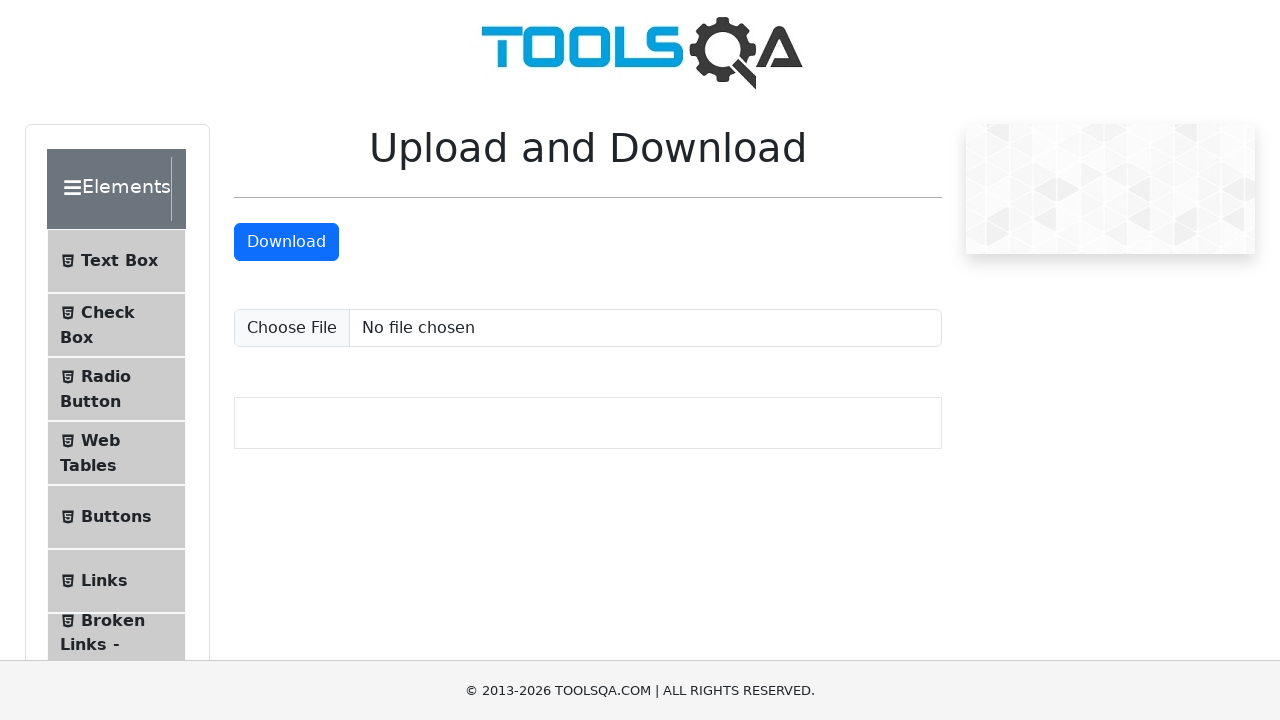

Upload file input element became available
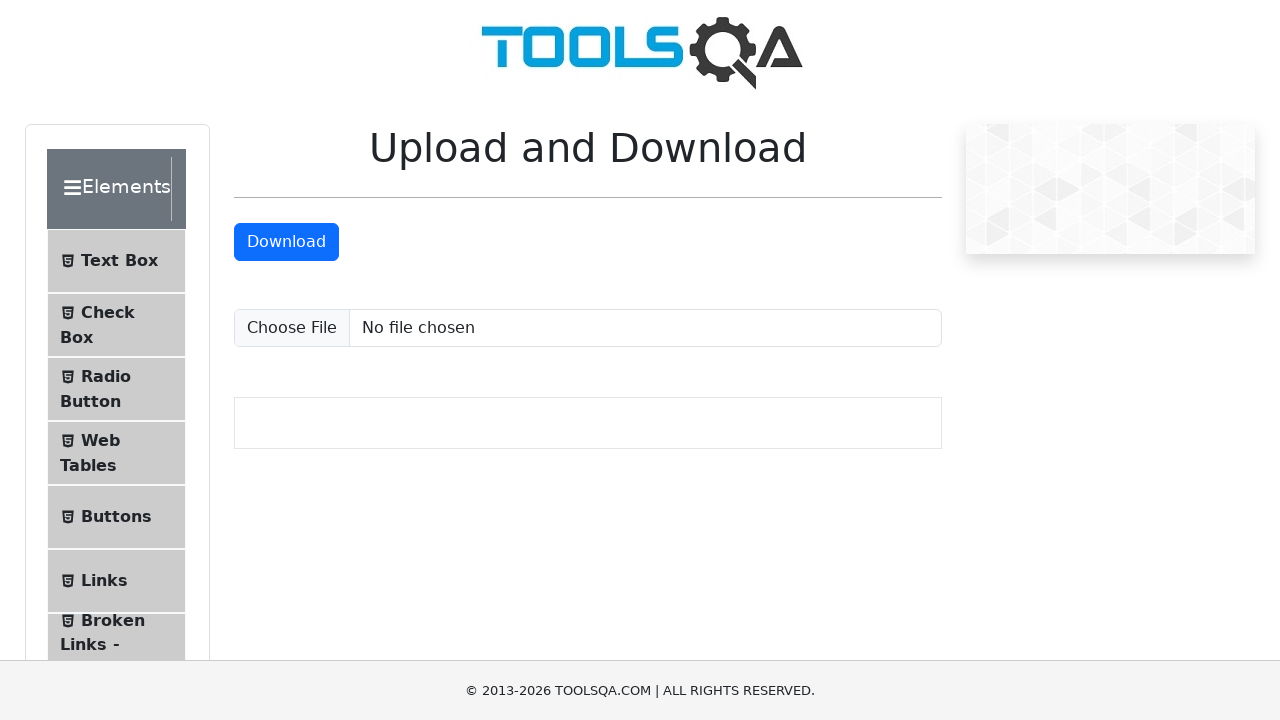

Created temporary HTML test file for upload
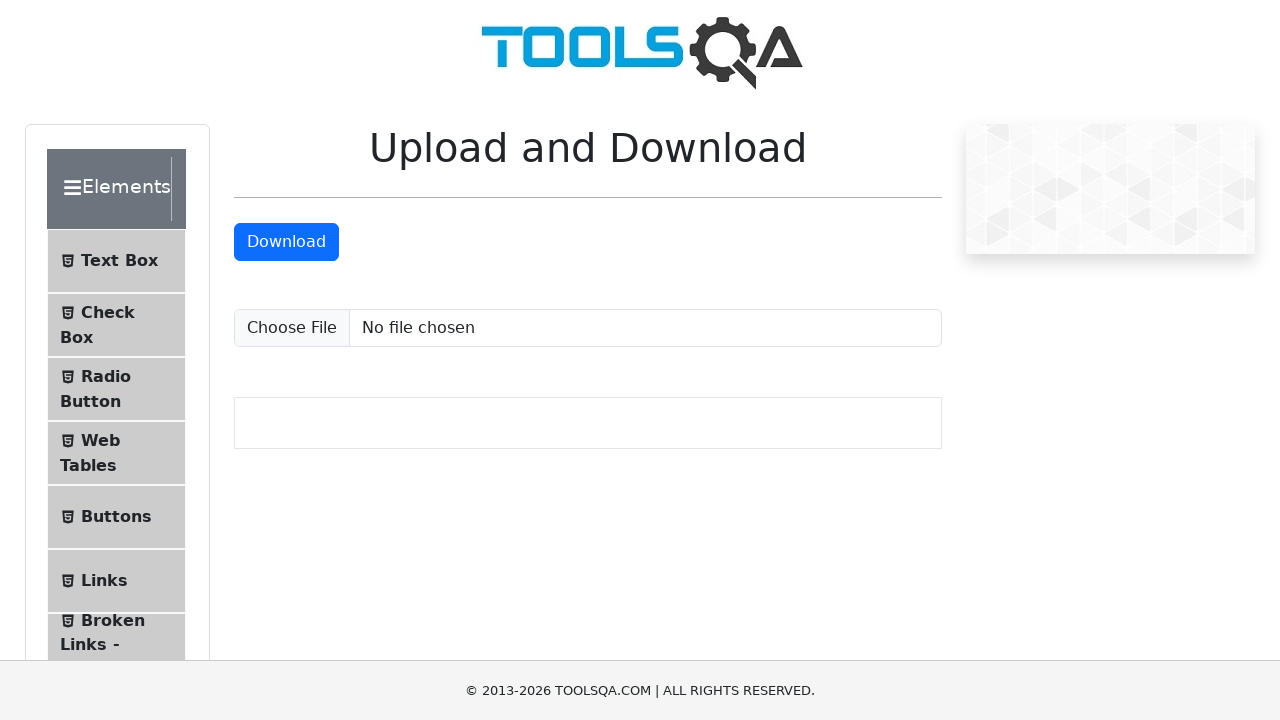

Uploaded test file through file input element
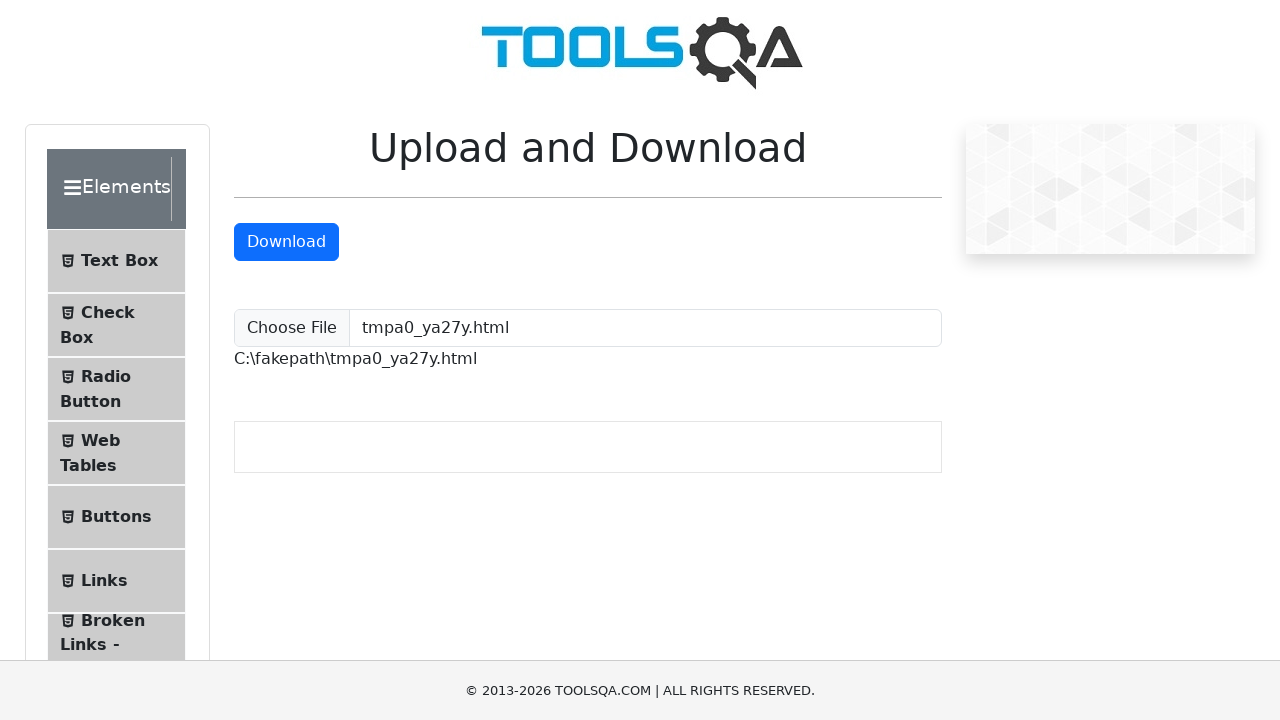

Upload completion confirmed - uploaded file path displayed
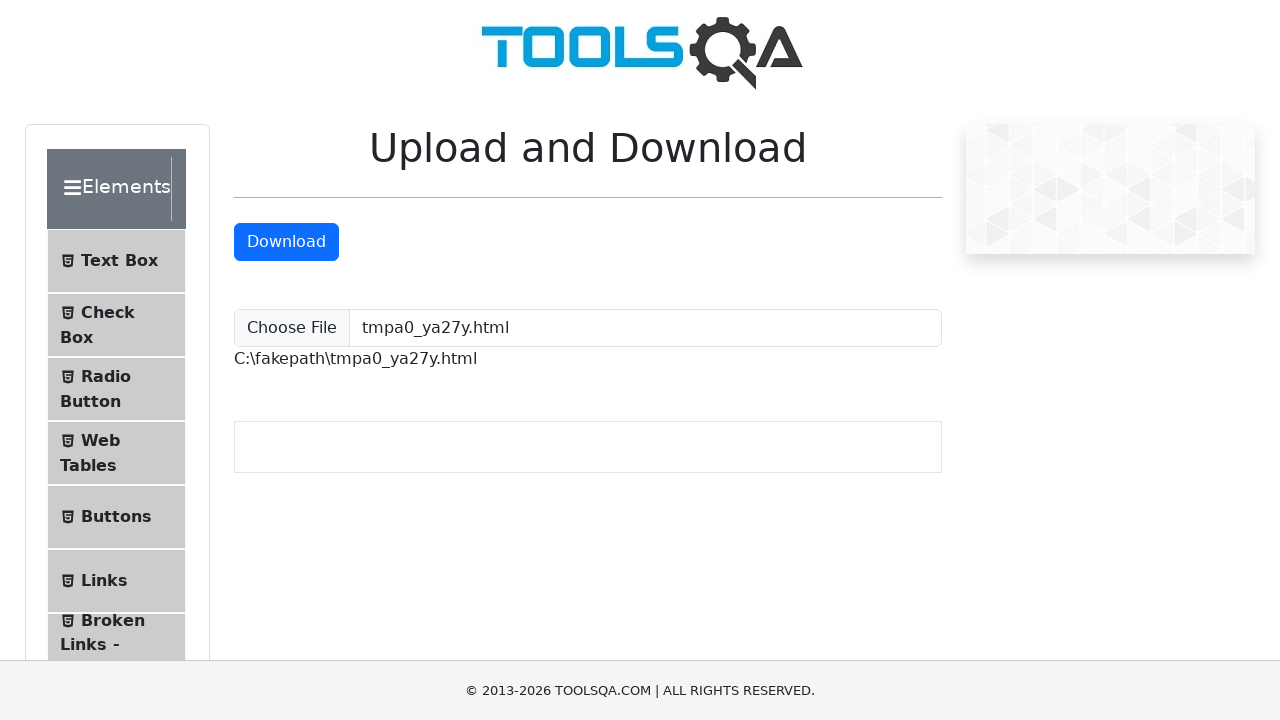

Cleaned up temporary test file
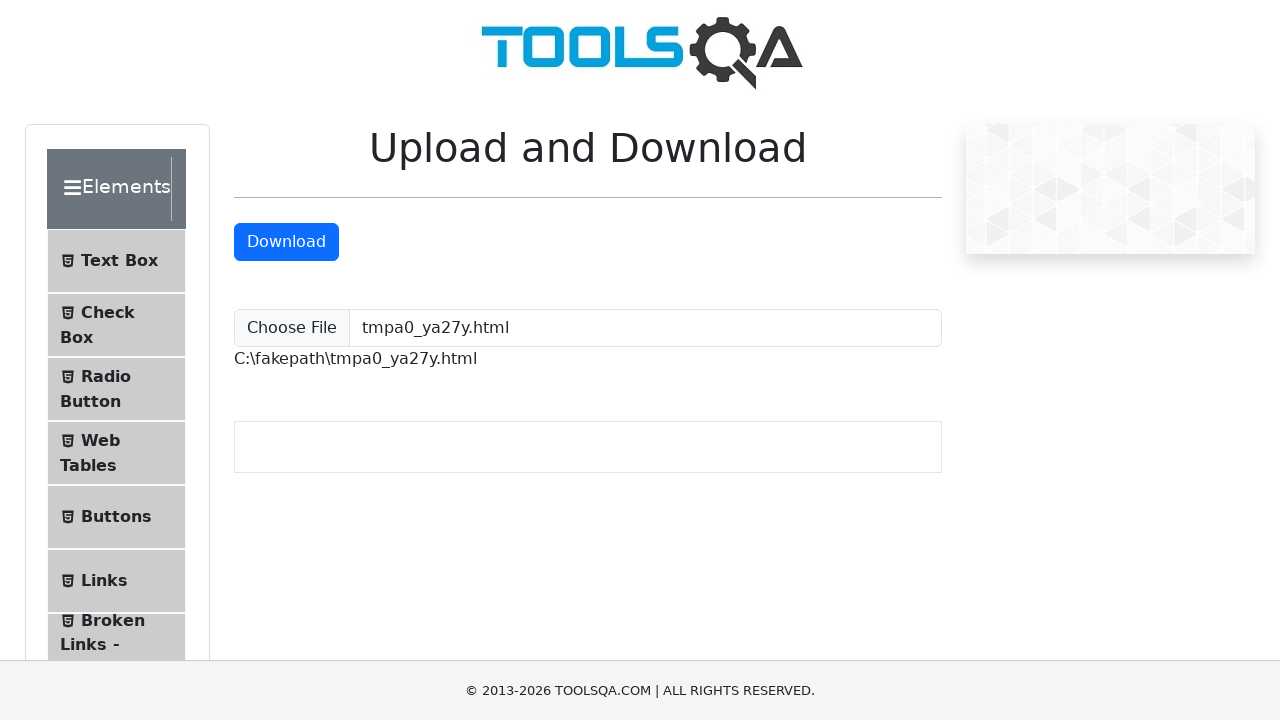

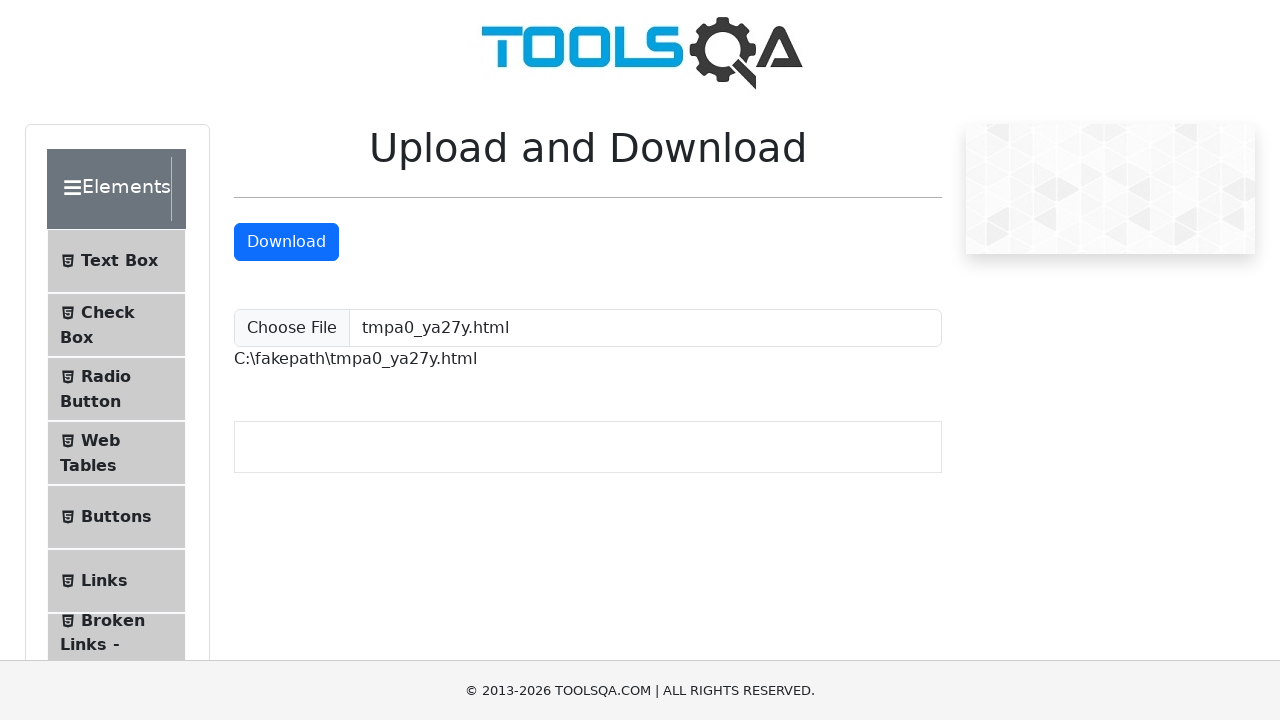